Tests browser navigation functionality by clicking links and using forward/back/refresh navigation methods on W3Schools SQL tutorial pages

Starting URL: https://www.w3schools.com/sql/

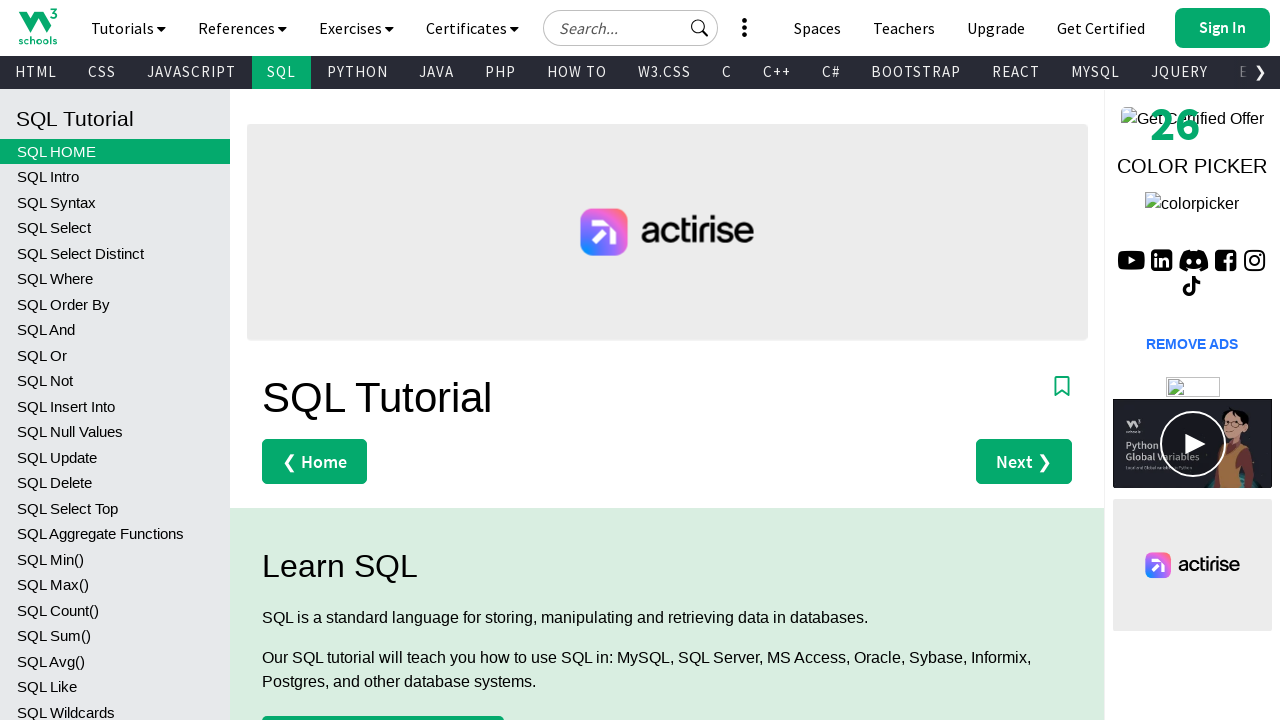

Clicked on SQL Syntax link at (115, 202) on a:text('SQL Syntax')
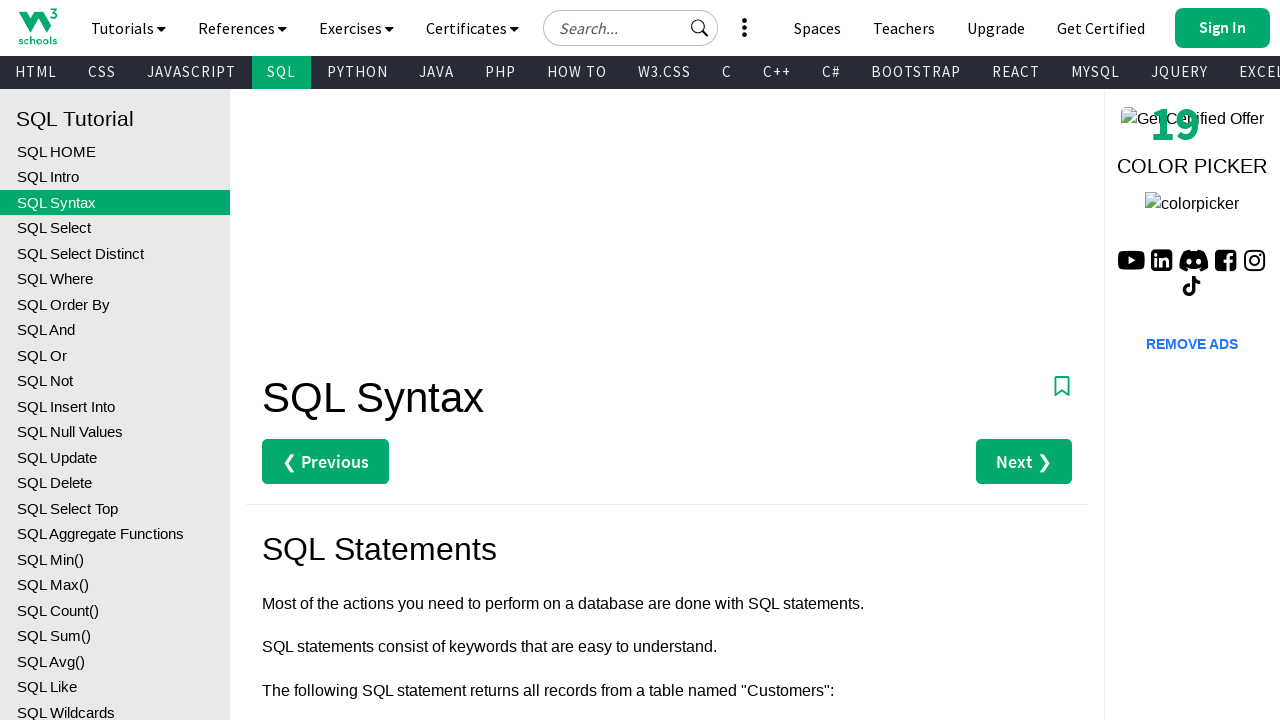

Clicked on SQL Where link at (115, 279) on a:text('SQL Where')
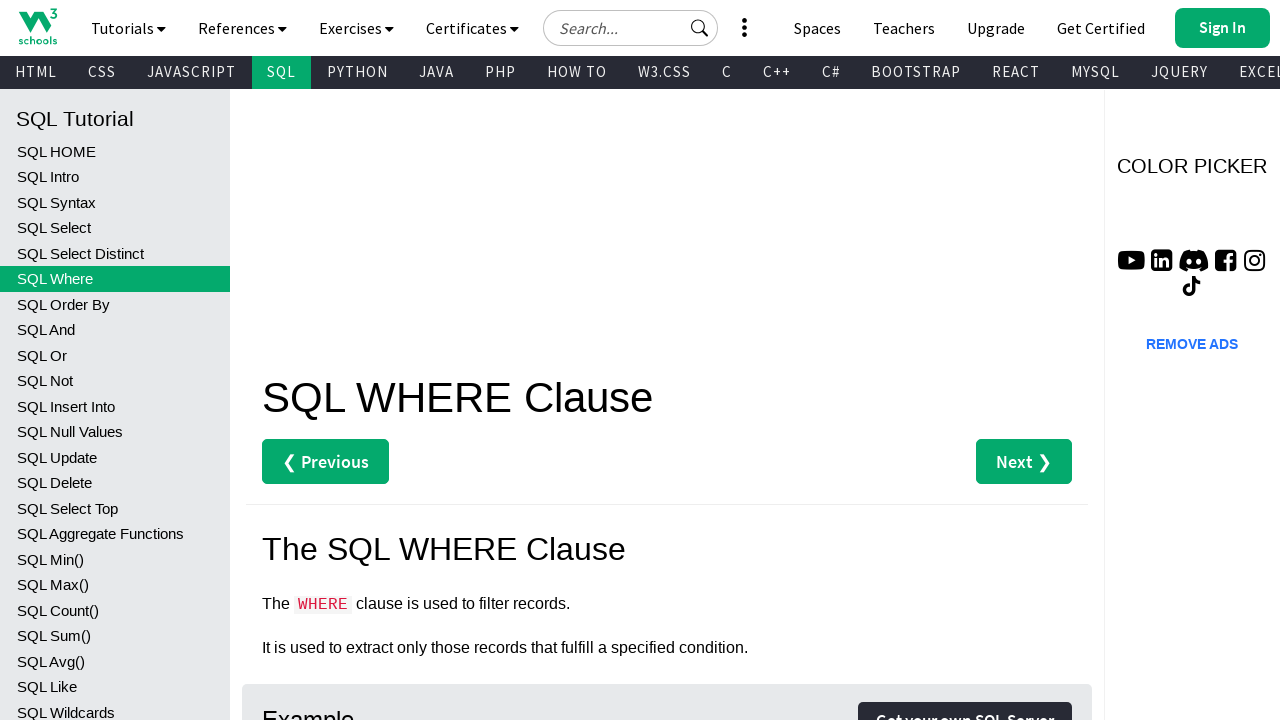

Navigated back to previous page (SQL Syntax)
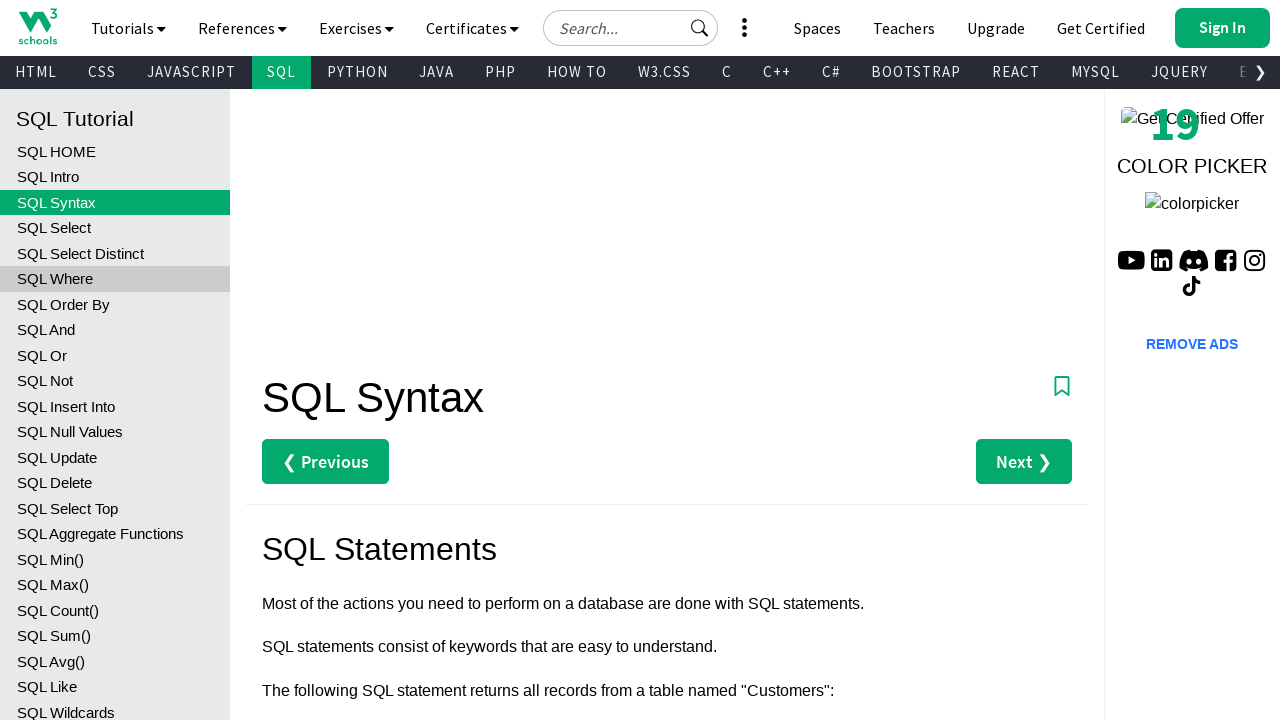

Navigated forward to SQL Where page
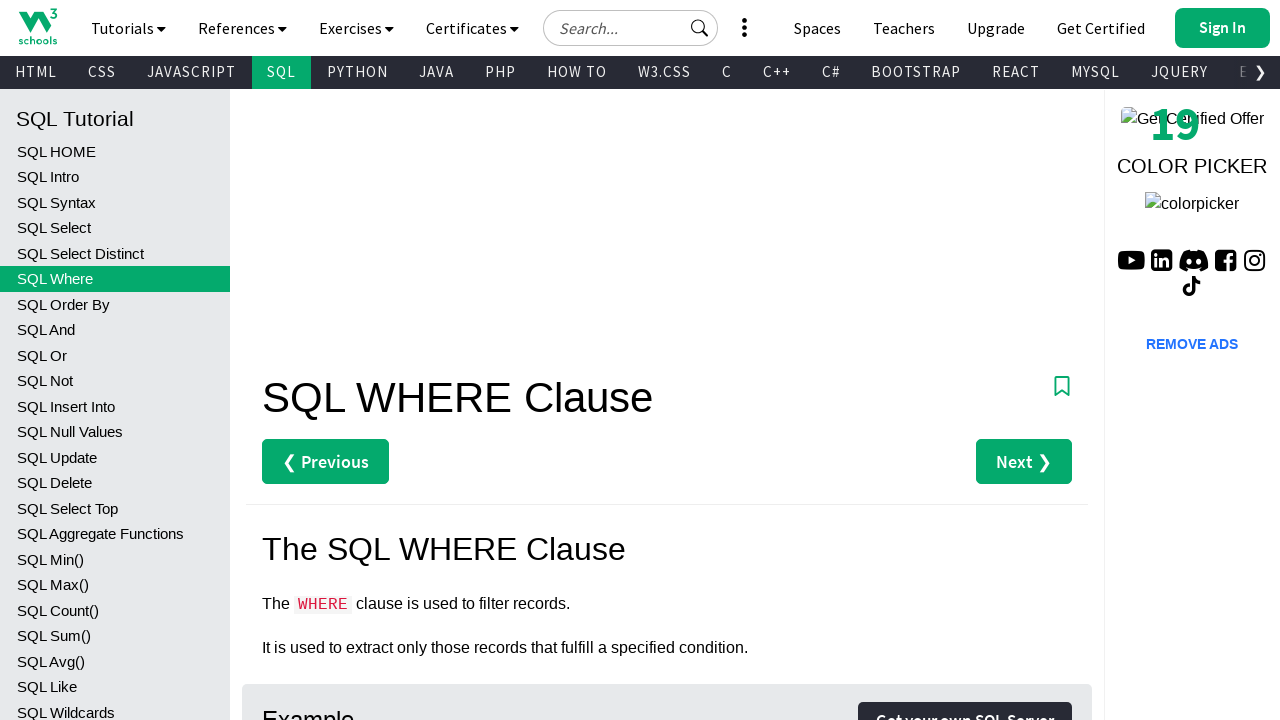

Refreshed the current page
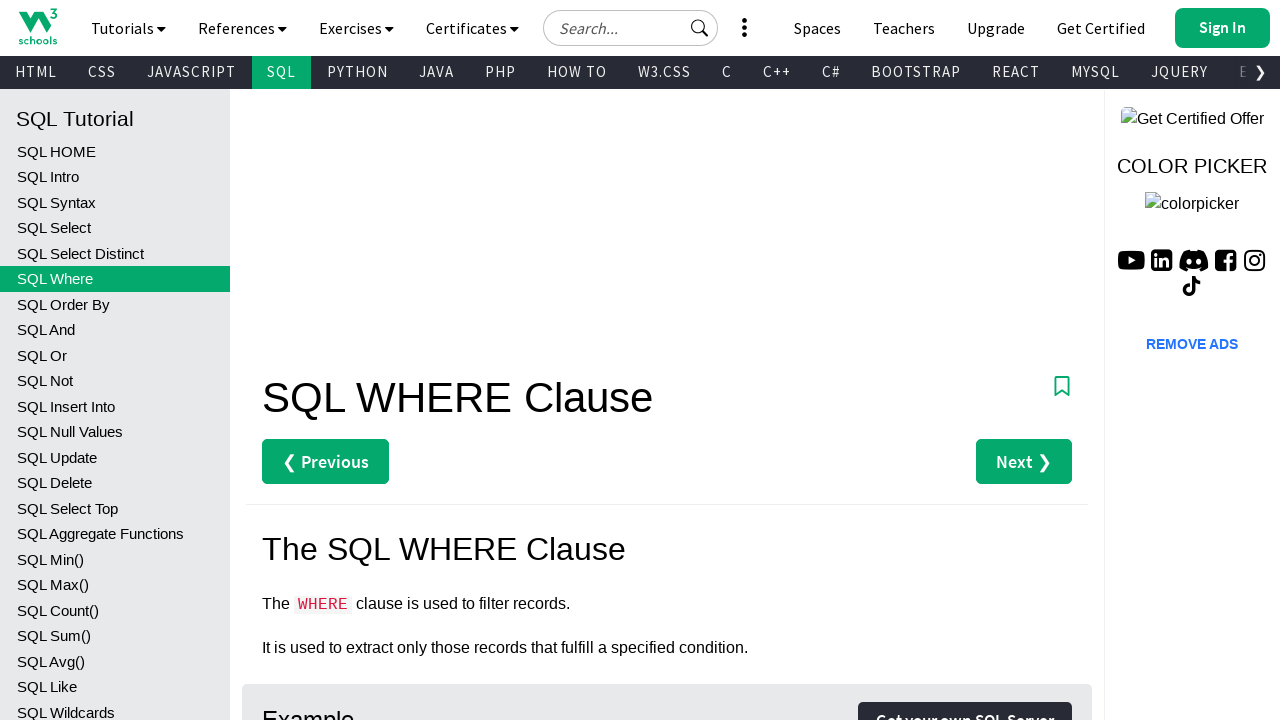

Navigated to Selenium website
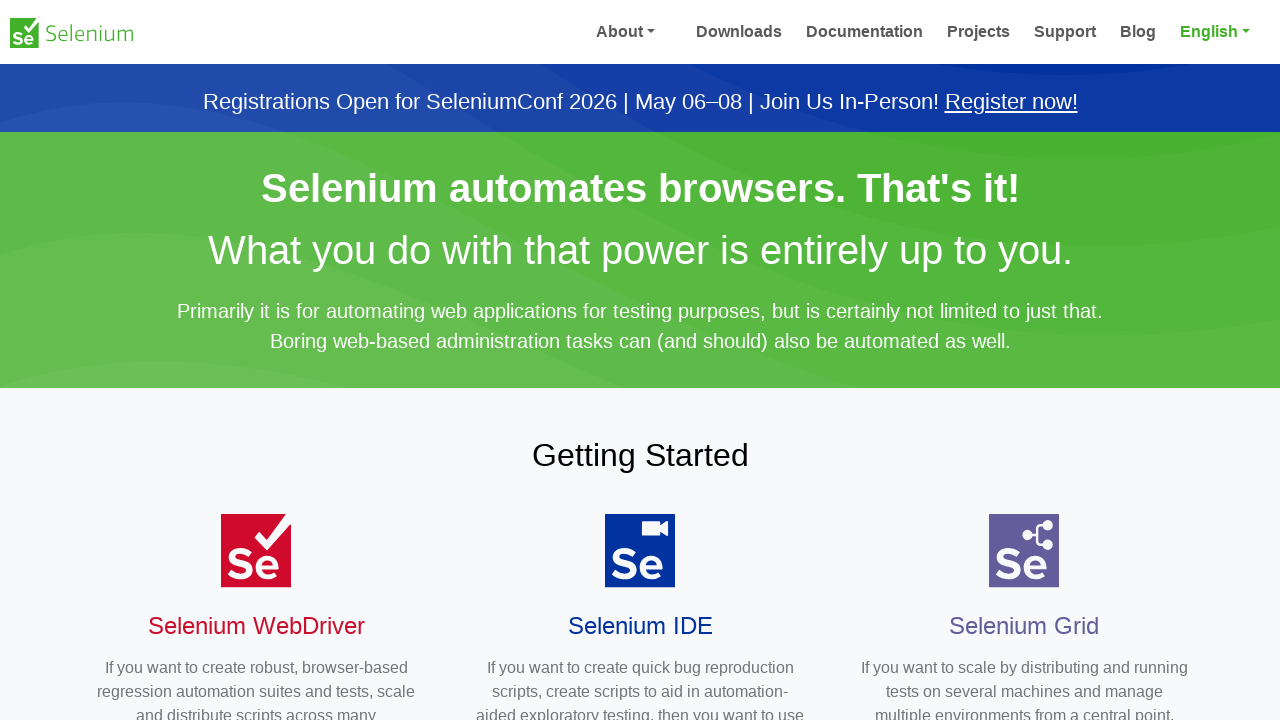

Navigated back to W3Schools SQL tutorial
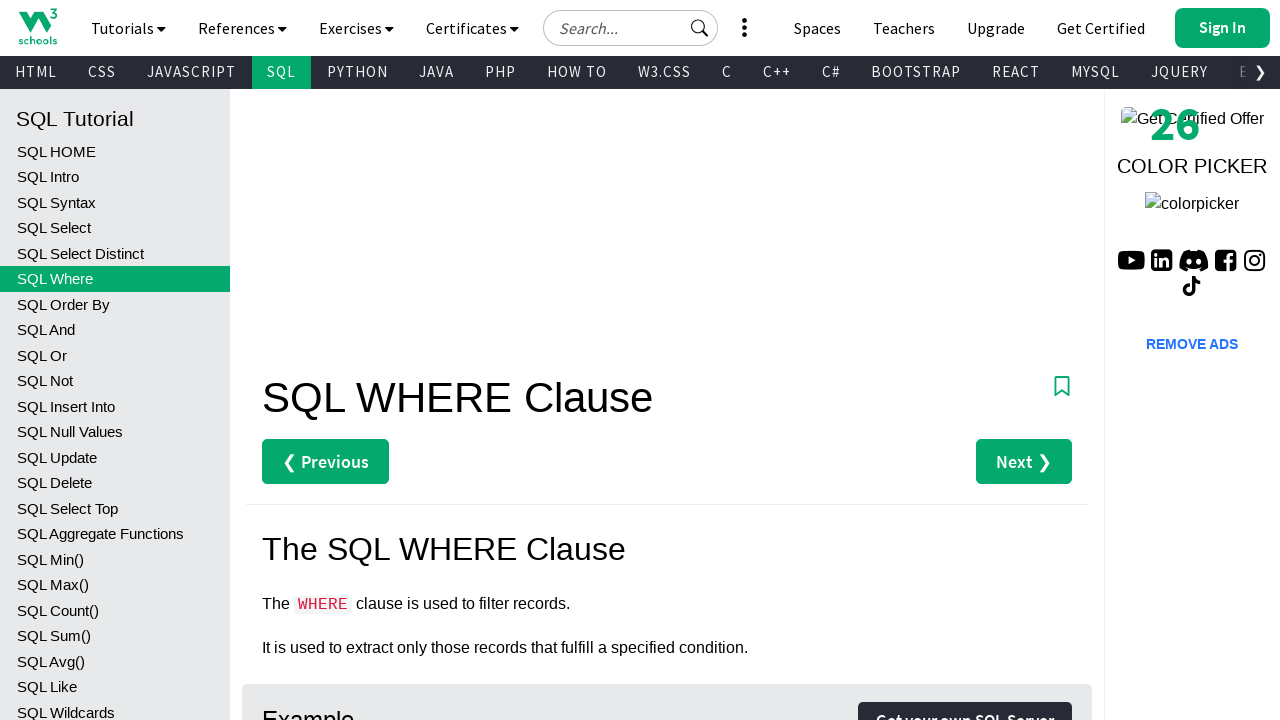

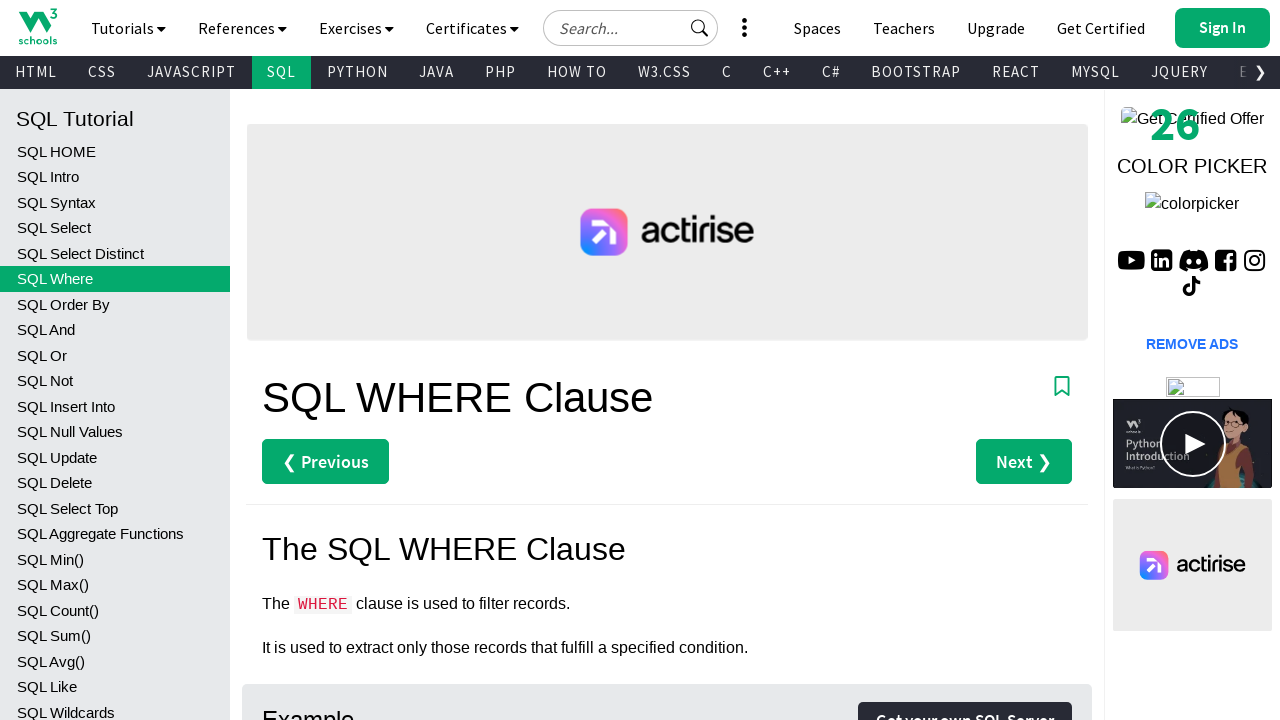